Tests right-click context menu functionality by right-clicking on a button and selecting the "Paste" option from the context menu that appears.

Starting URL: http://swisnl.github.io/jQuery-contextMenu/demo.html

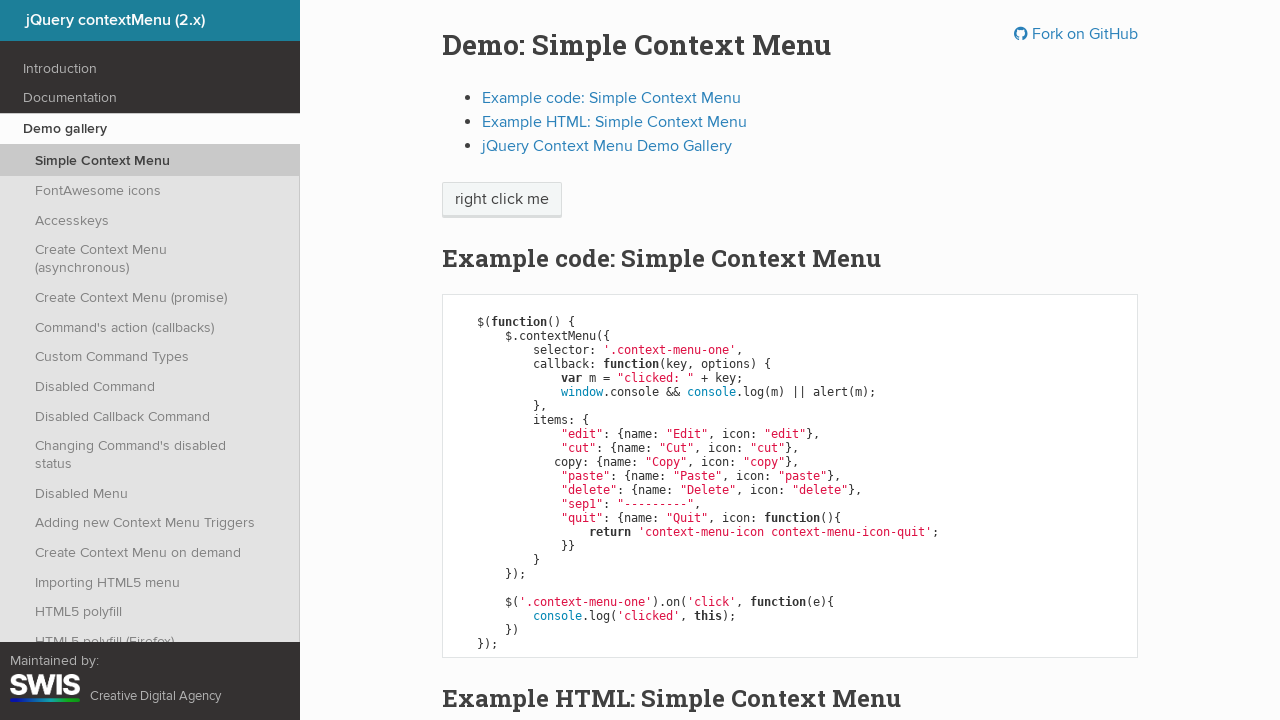

Navigated to jQuery contextMenu demo page
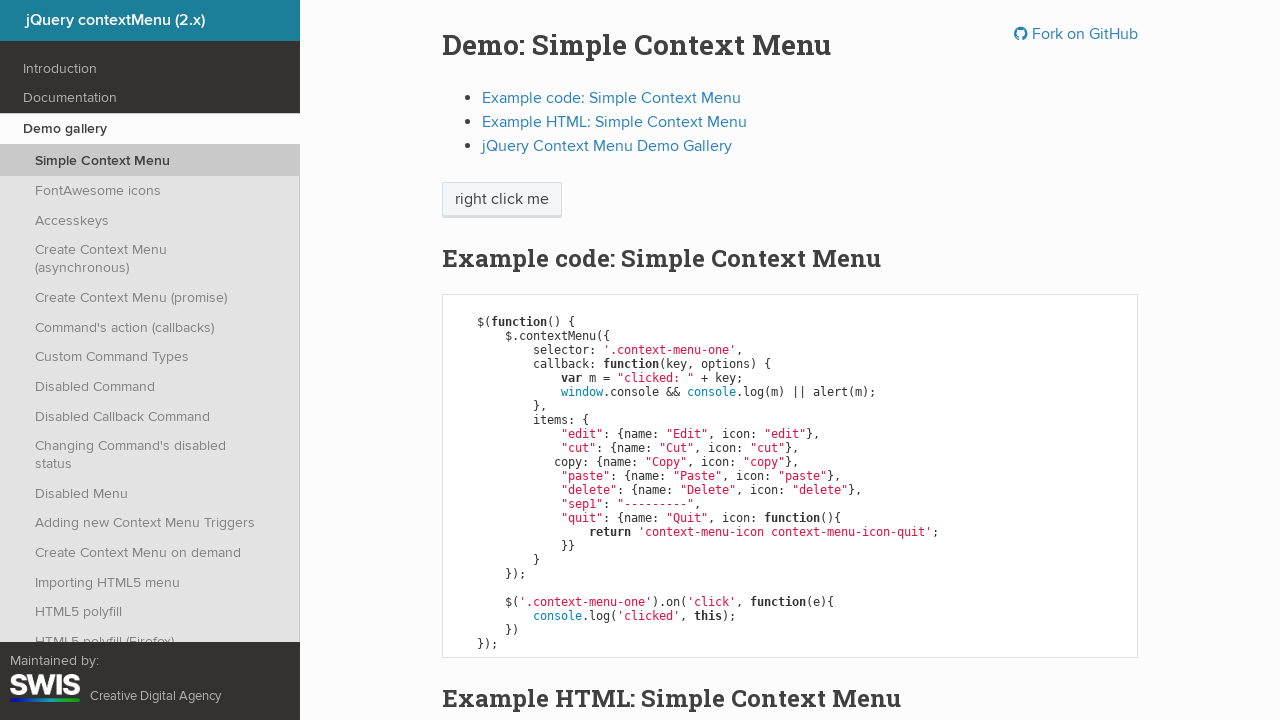

Right-clicked on 'right click me' button to open context menu at (502, 200) on span:text('right click me')
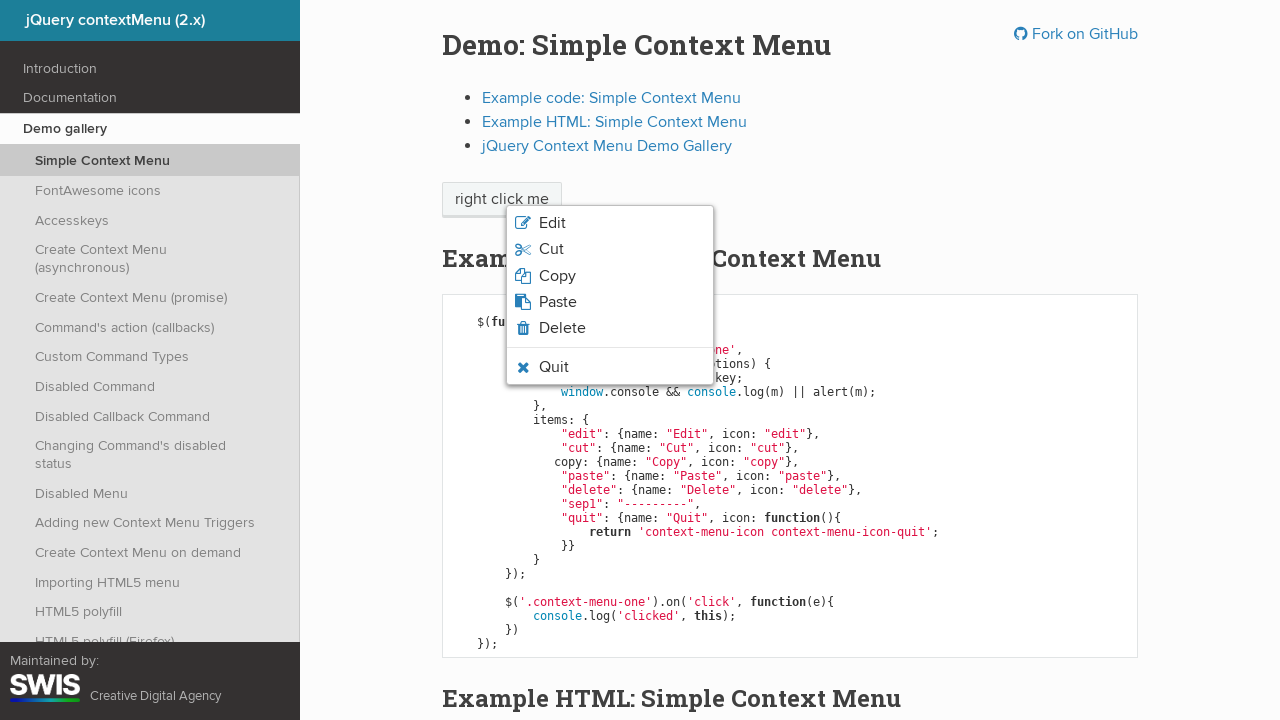

Context menu appeared
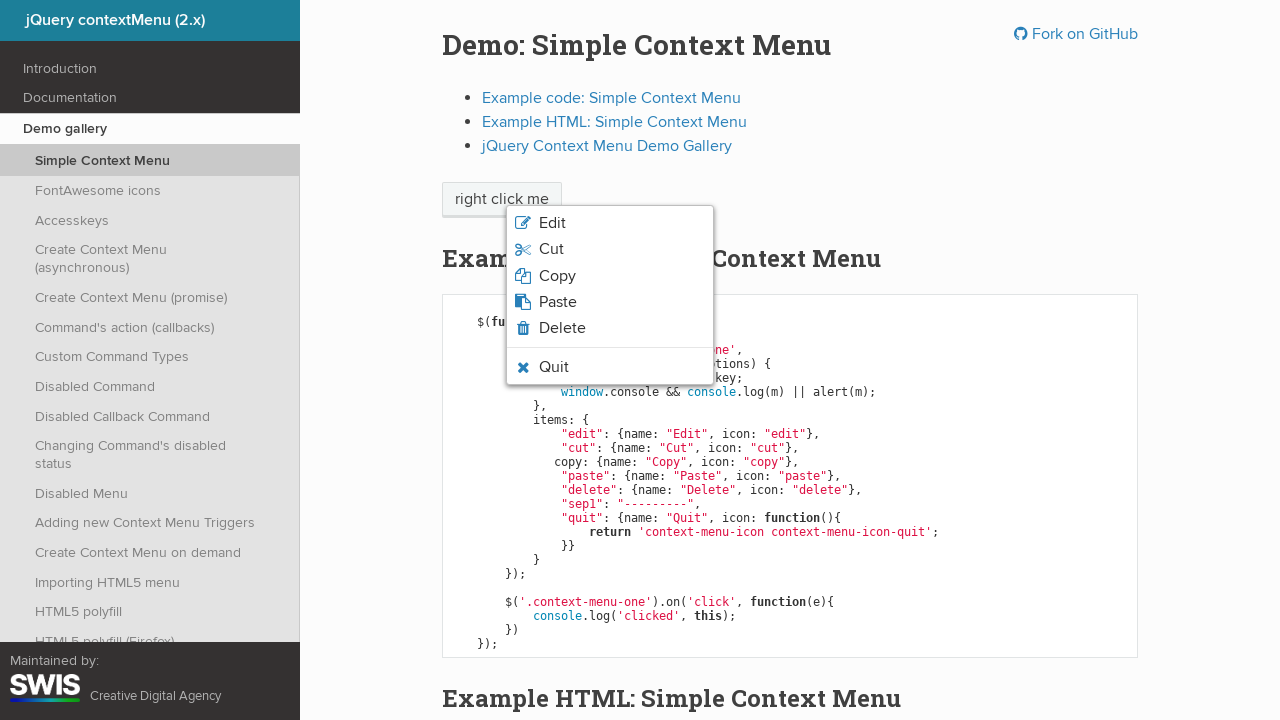

Clicked on Paste option from context menu at (610, 302) on li.context-menu-icon-paste
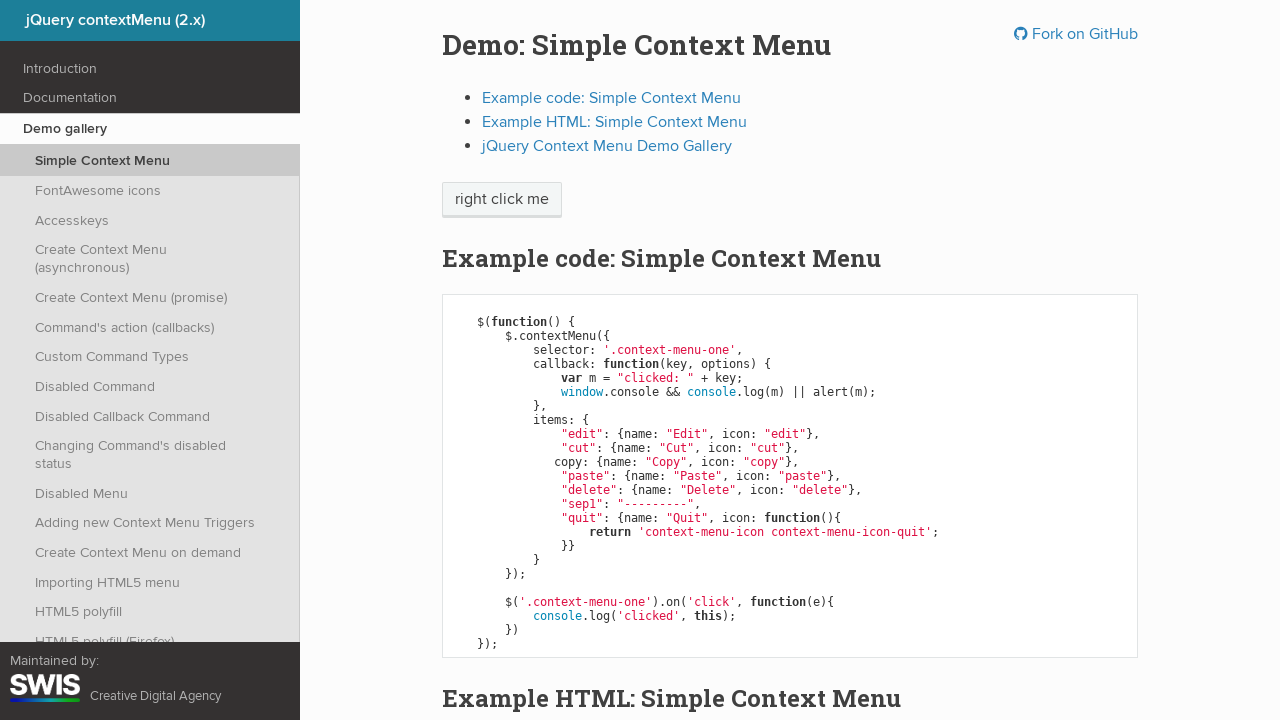

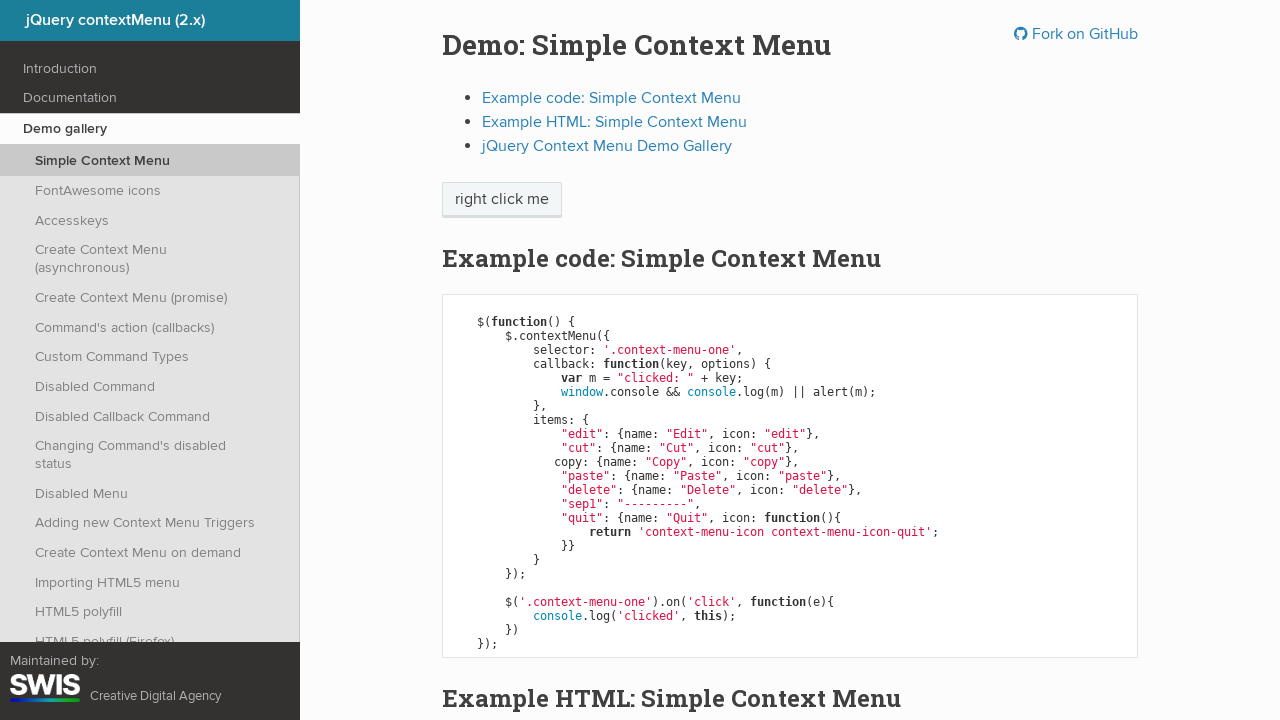